Tests valid customer login on a demo banking application by clicking the Customer Login button, selecting a customer from the dropdown, and verifying the welcome message

Starting URL: https://www.globalsqa.com/angularJs-protractor/BankingProject/#/login

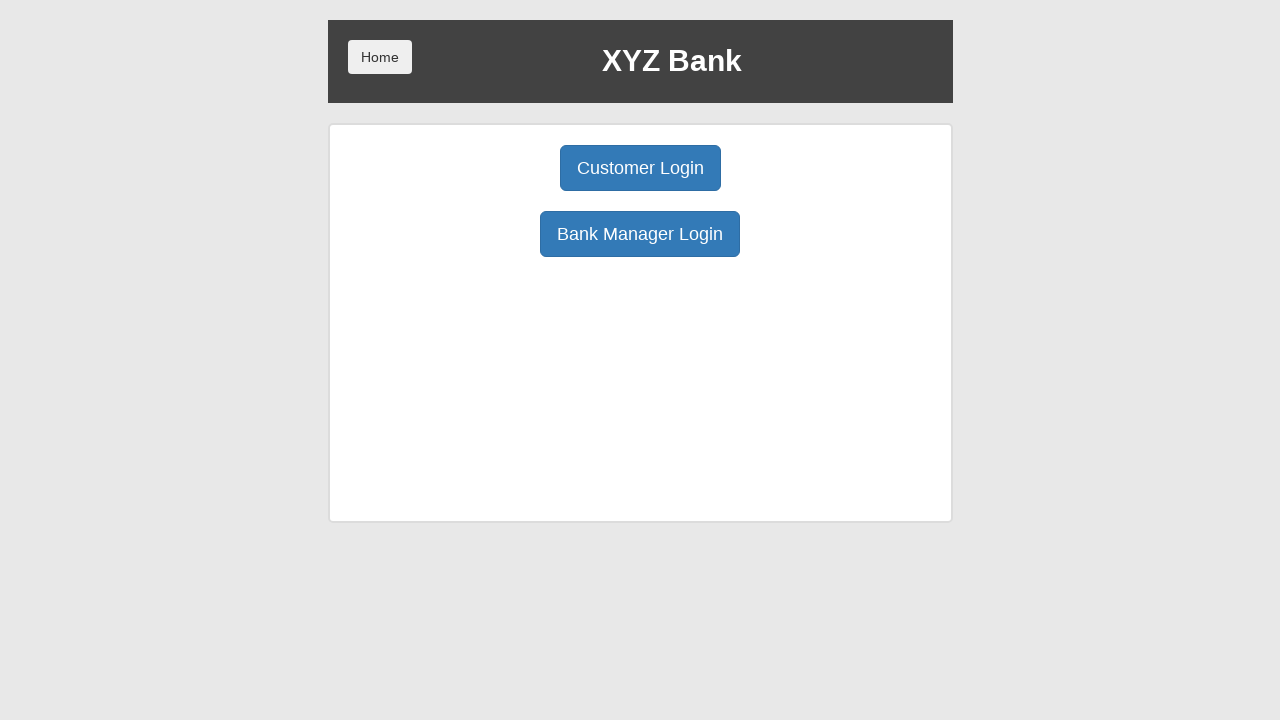

Clicked Customer Login button at (640, 168) on xpath=/html/body/div/div/div[2]/div/div[1]/div[1]/button
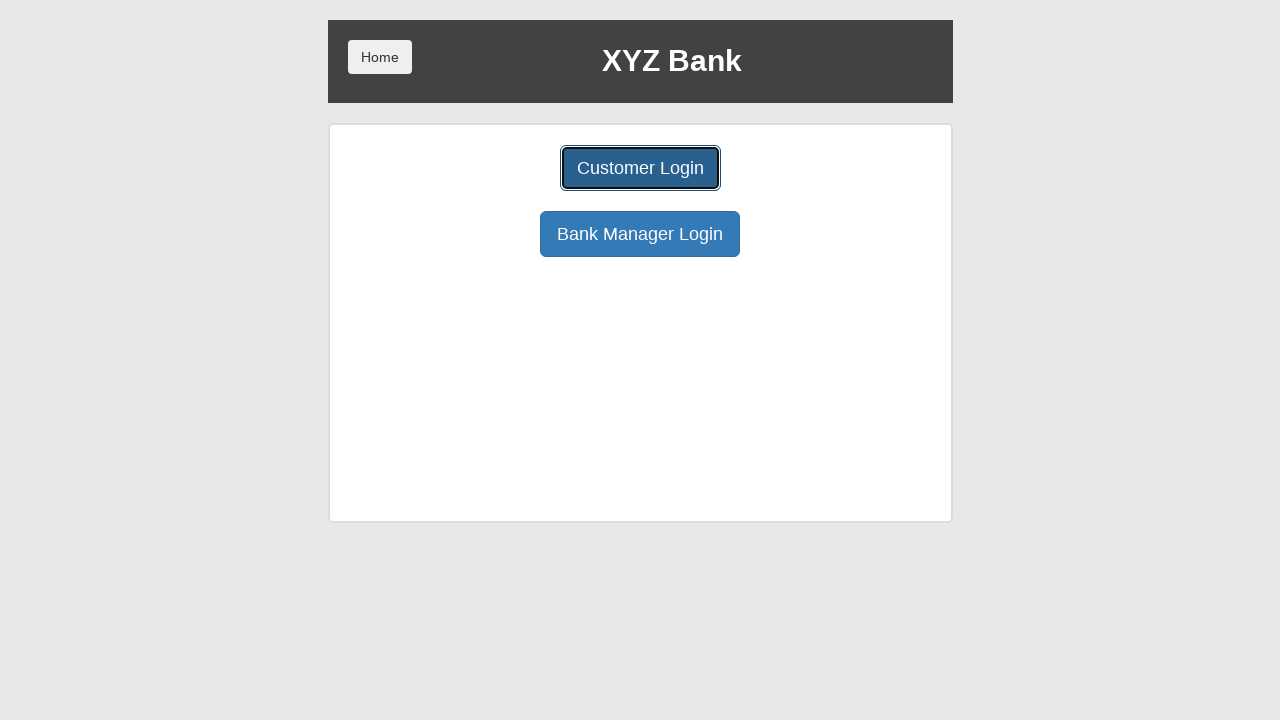

Customer dropdown loaded and became available
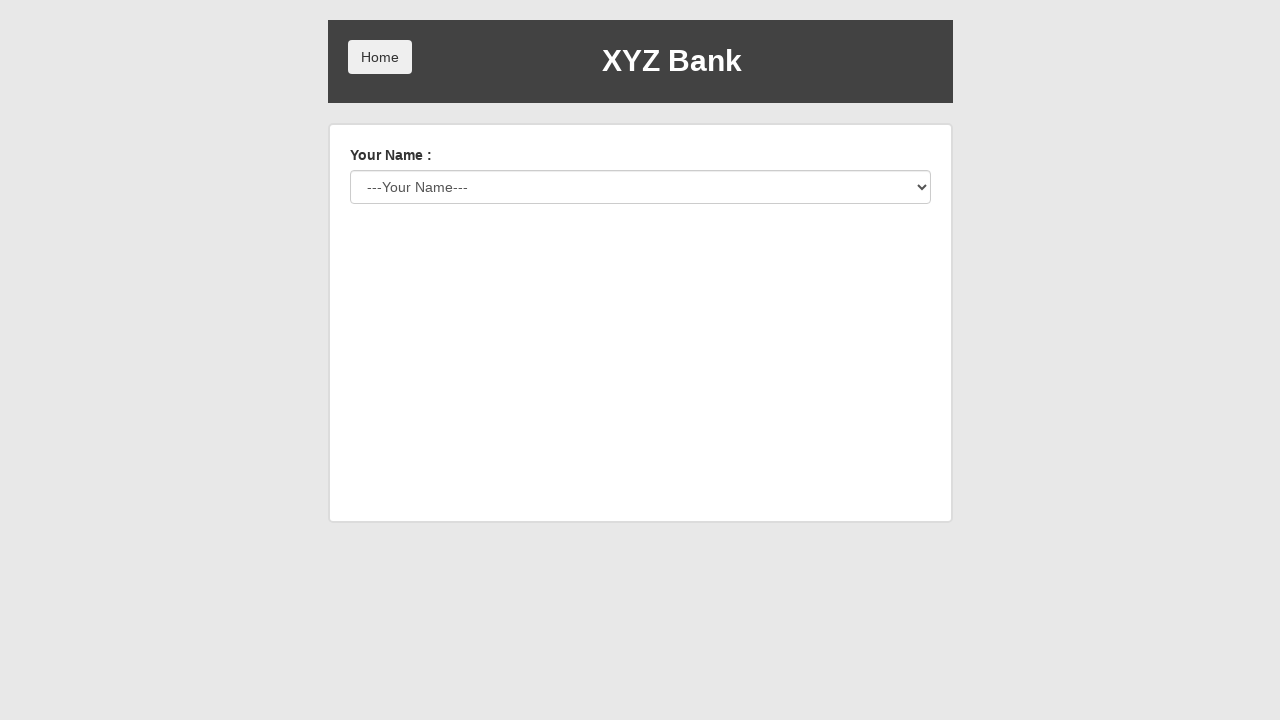

Selected 'Harry Potter' from customer dropdown on select[name='userSelect']
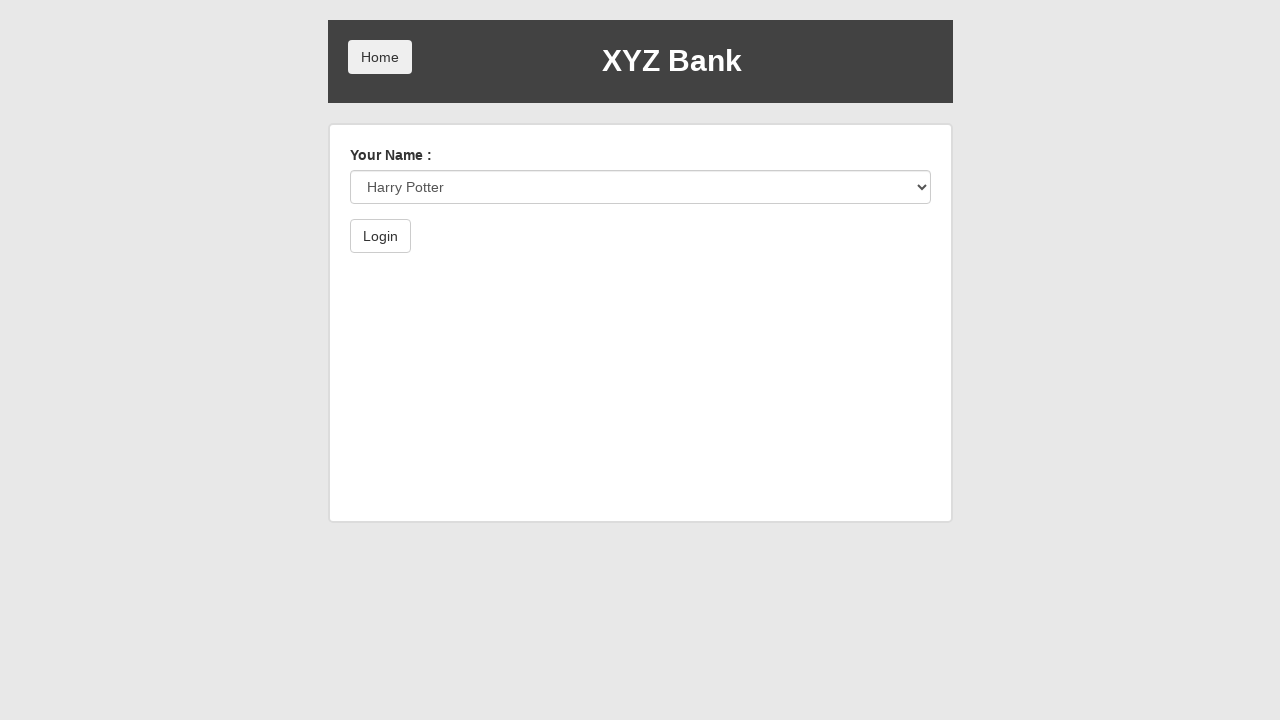

Clicked Login button to authenticate at (380, 236) on xpath=/html/body/div/div/div[2]/div/form/button
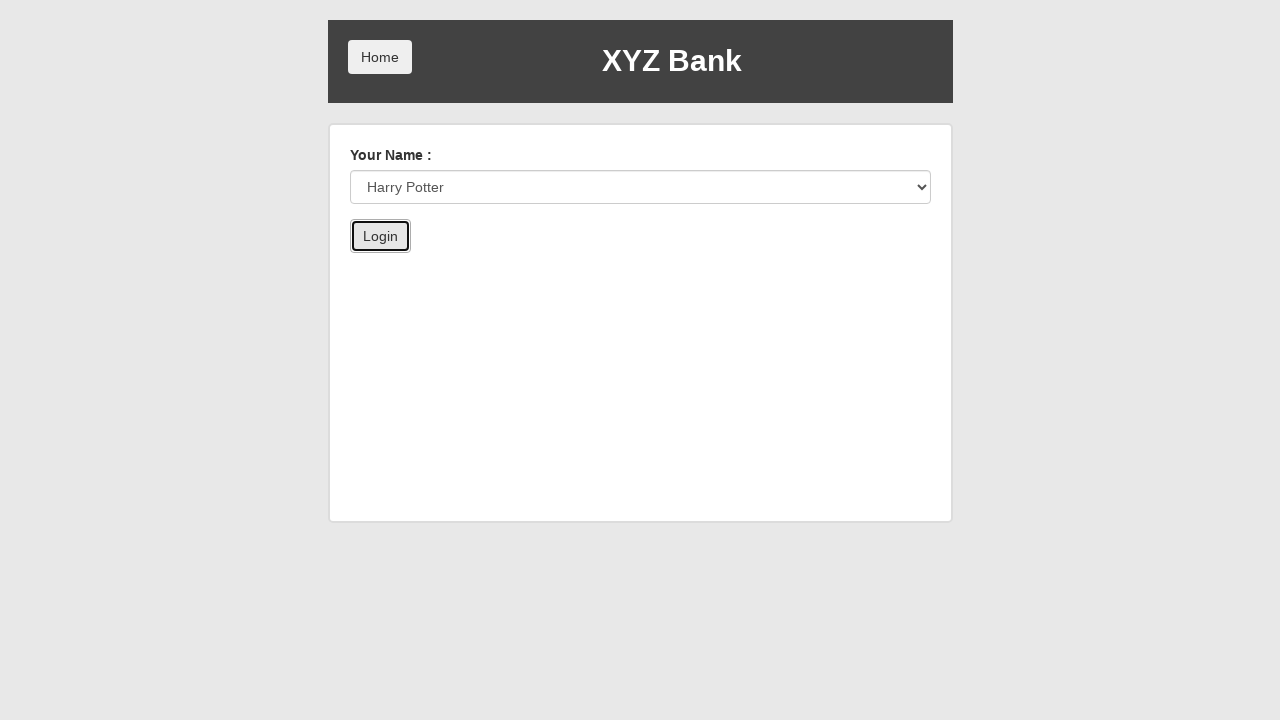

Welcome message displayed - login successful
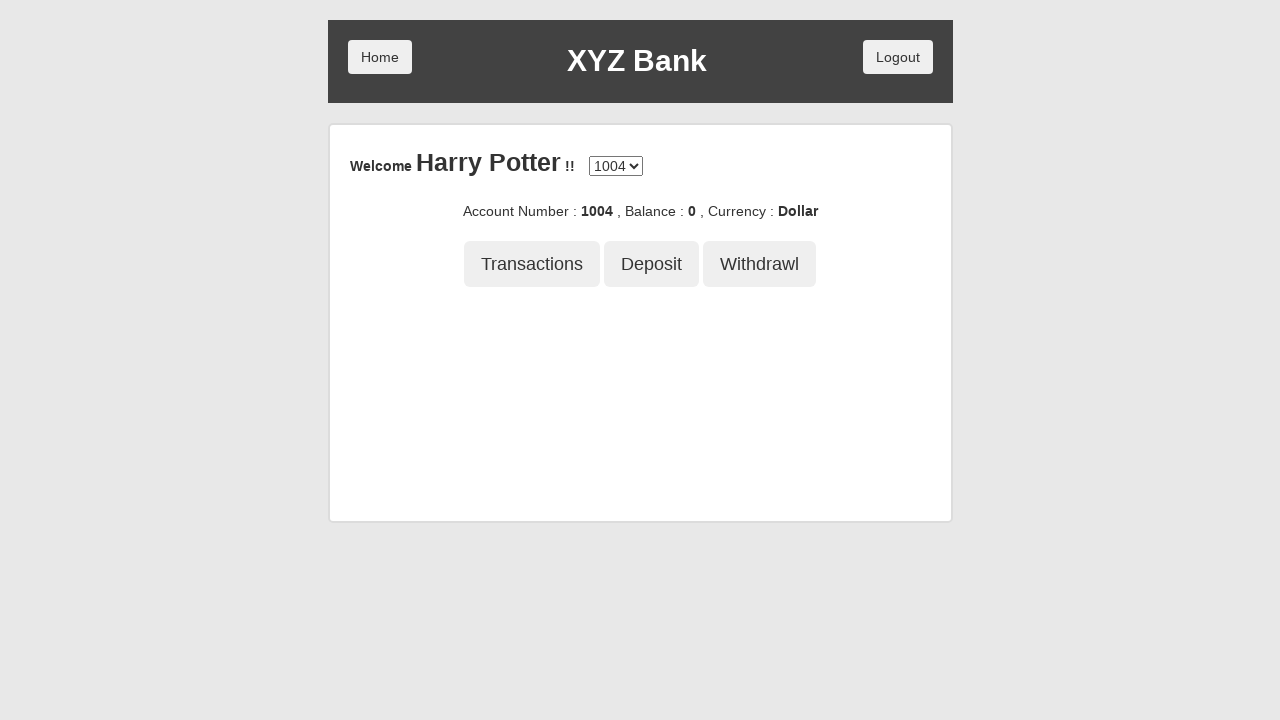

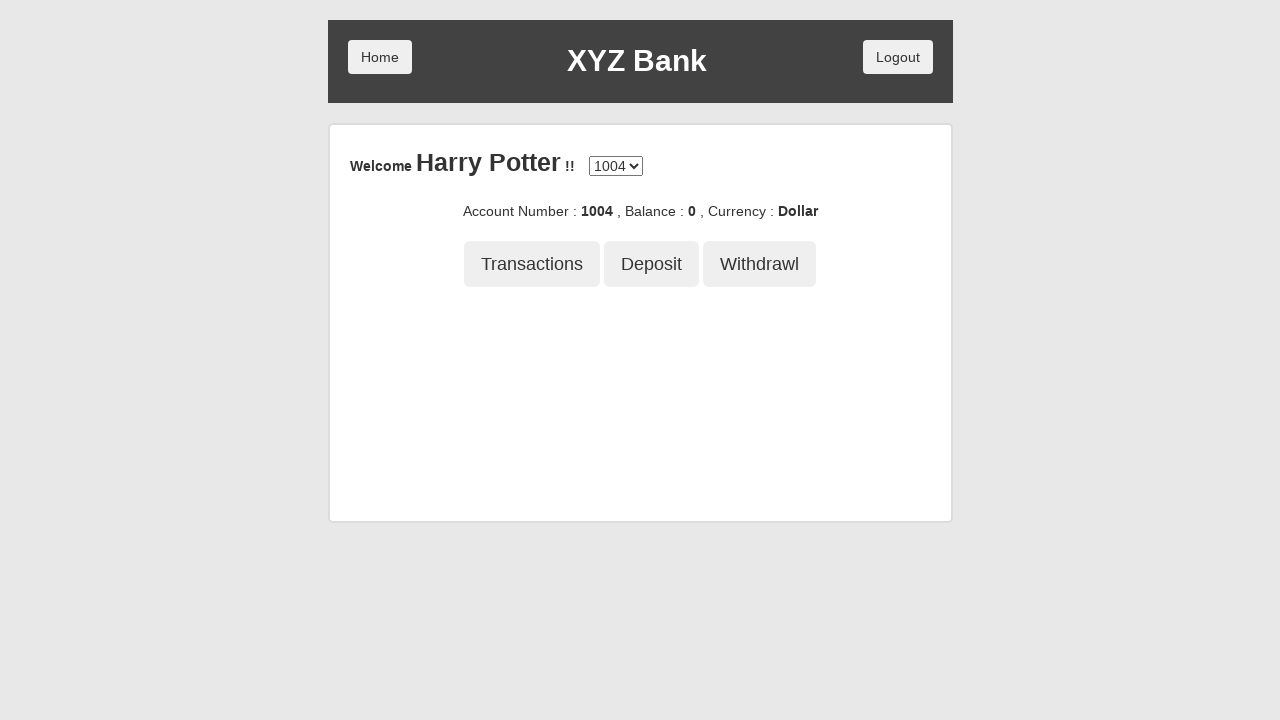